Navigates to the LMS website and clicks on the My Account link to verify the page title

Starting URL: https://alchemy.hguy.co/lms

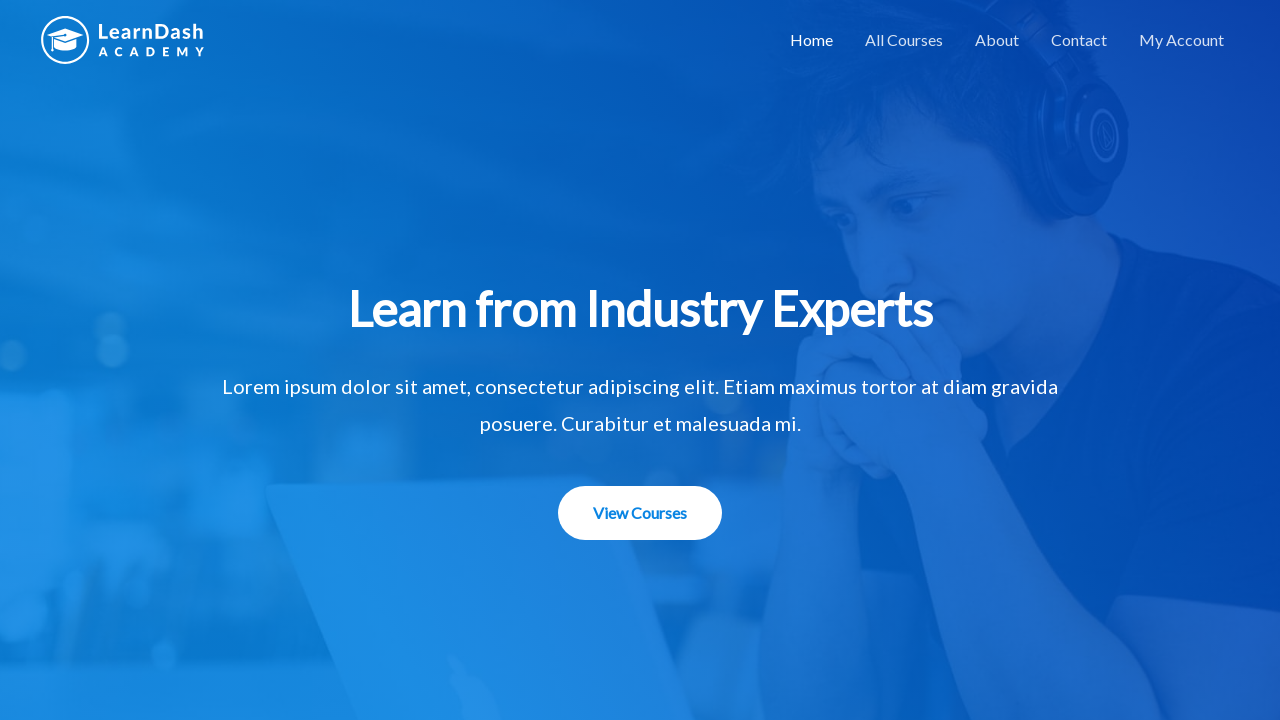

Navigated to LMS website at https://alchemy.hguy.co/lms
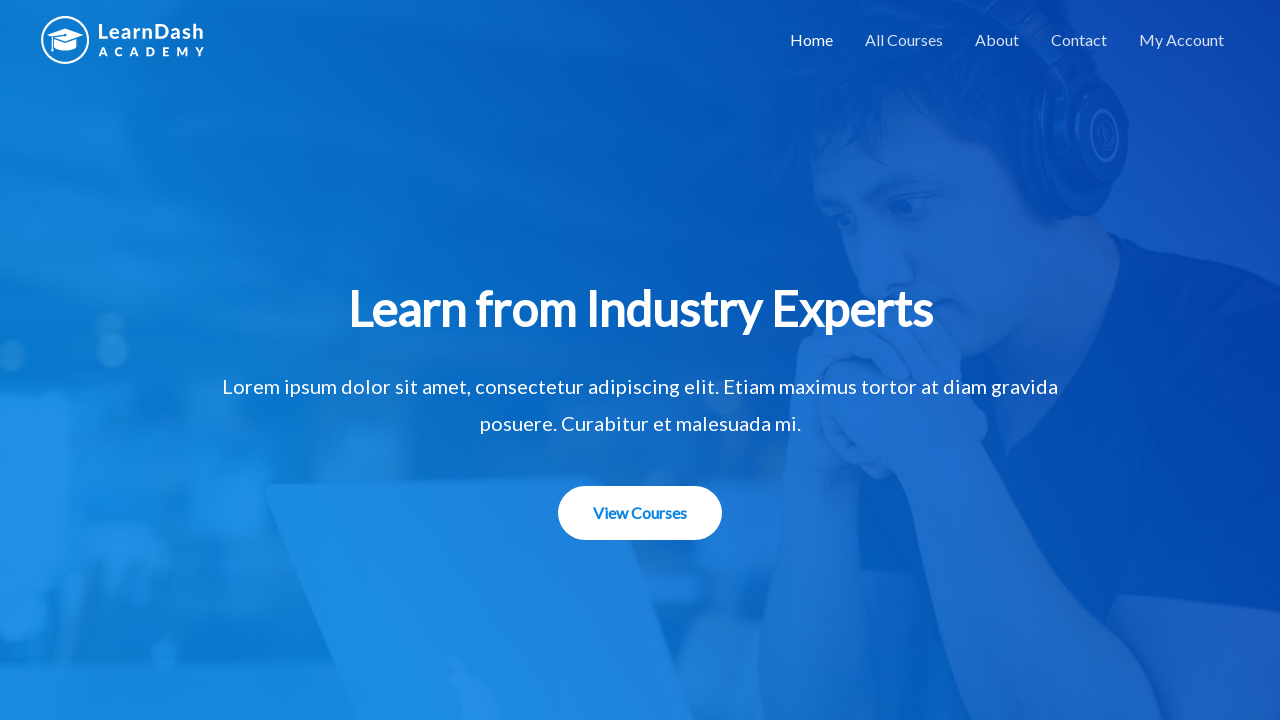

Clicked on the My Account link at (1182, 40) on xpath=//a[contains(text(),'My Account')]
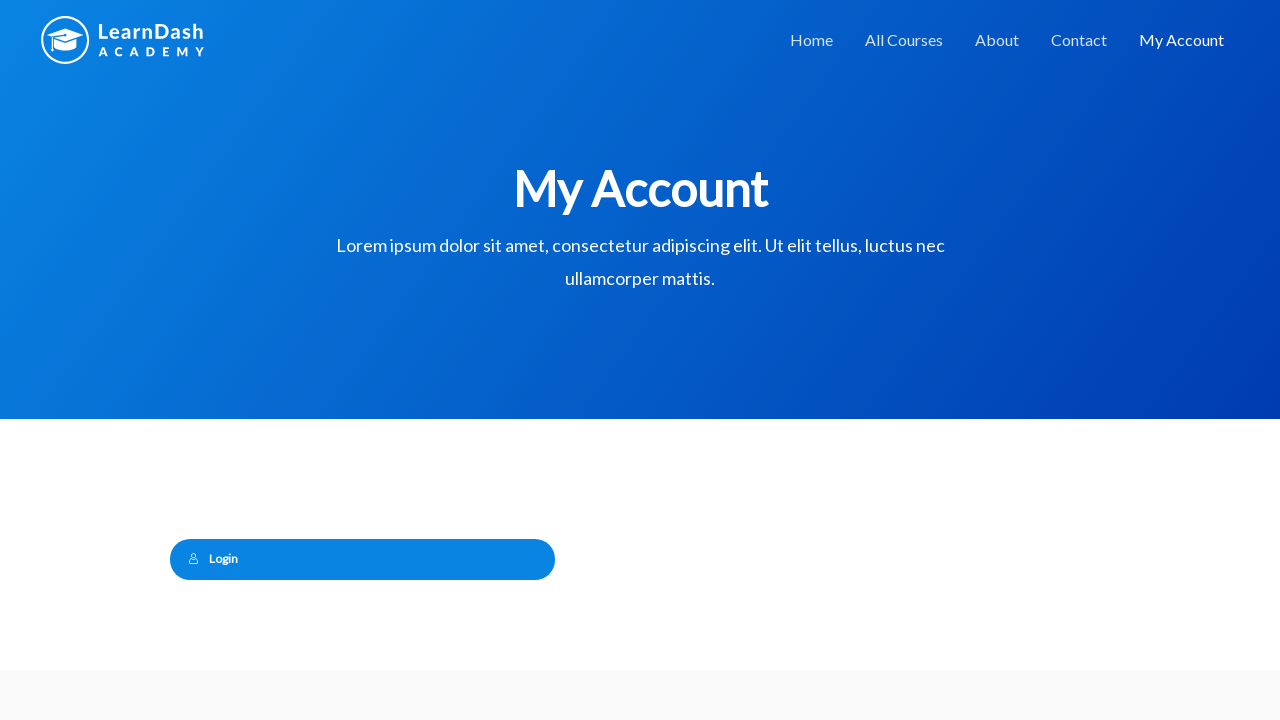

Waited for page to reach networkidle state
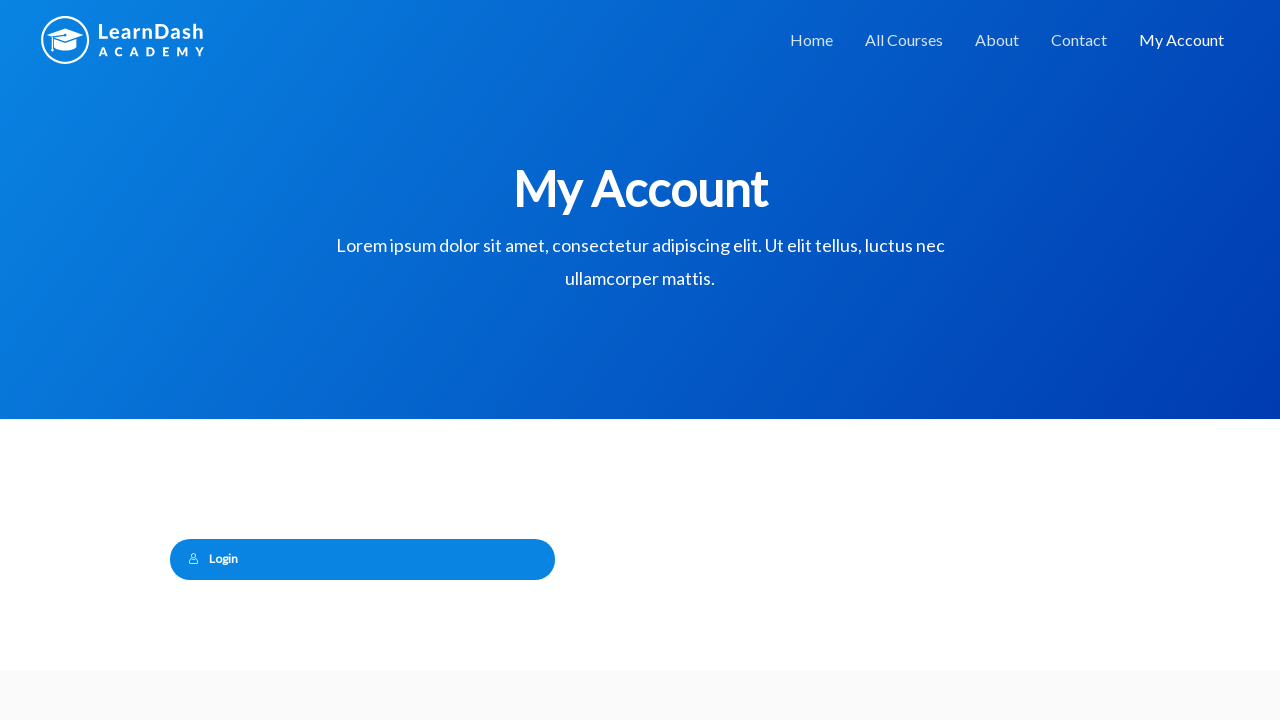

Verified page title is 'My Account – Alchemy LMS'
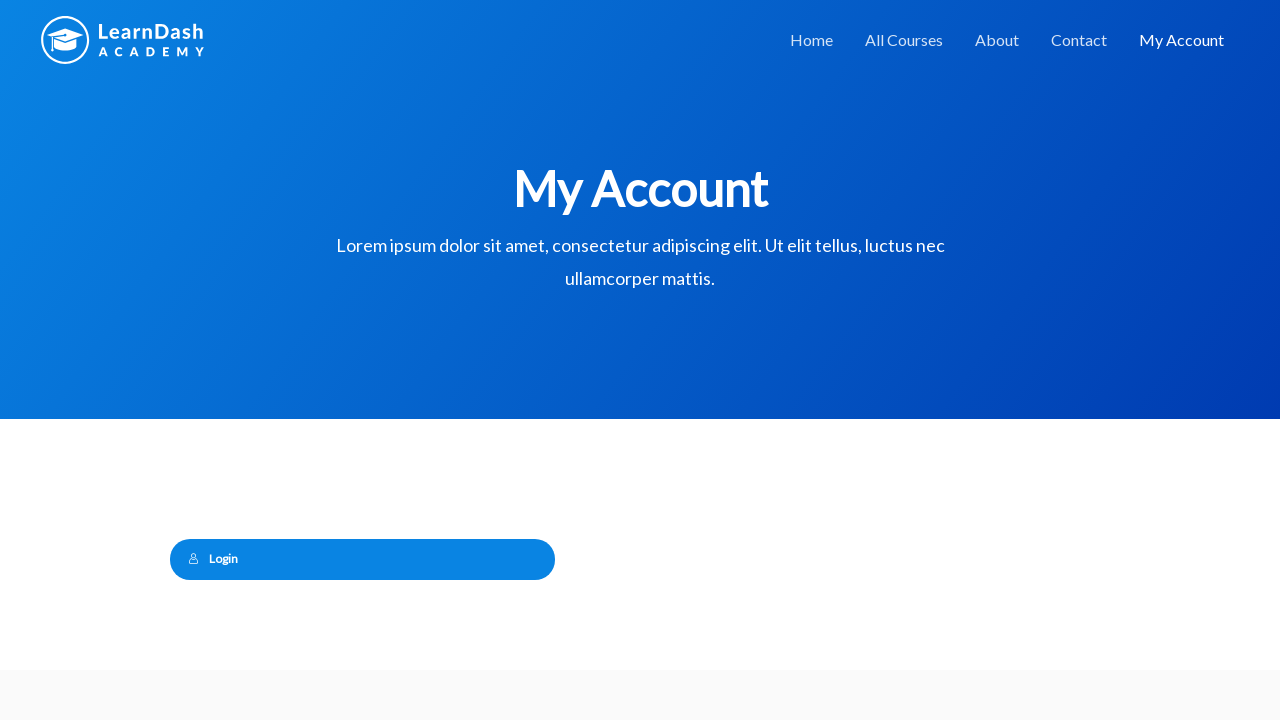

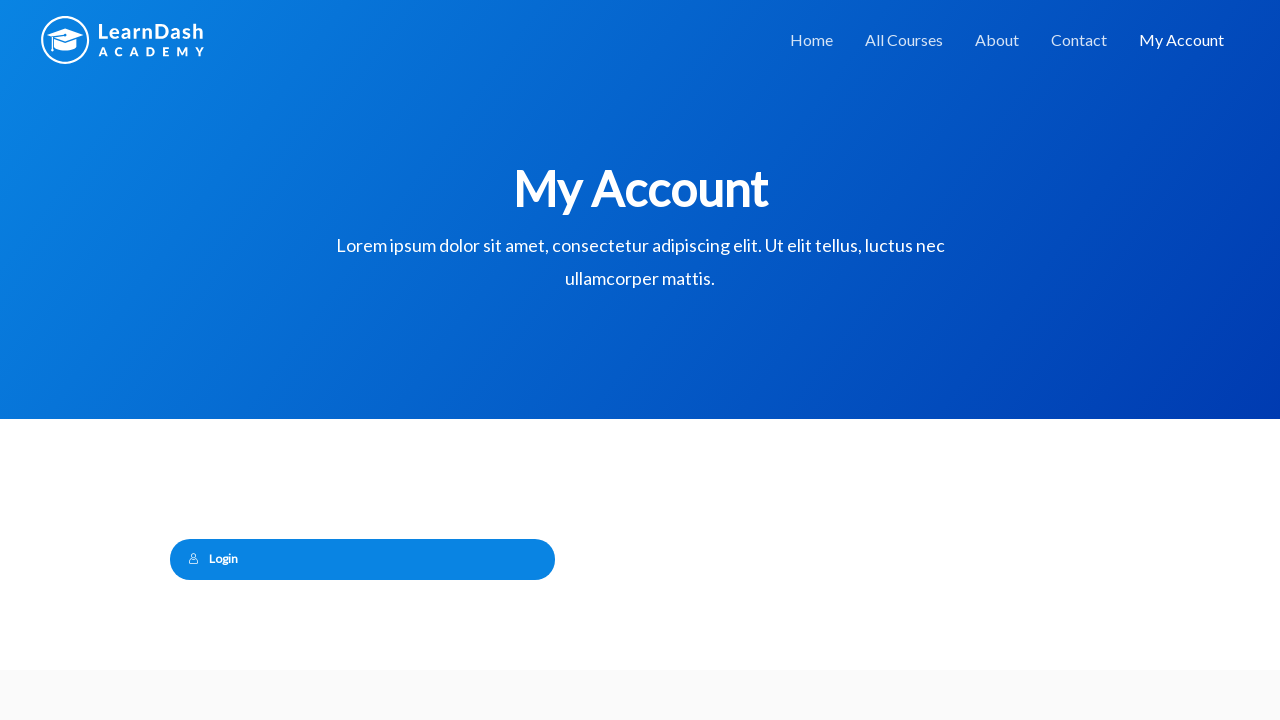